Tests keyboard and mouse operations using Actions - hovers over source city field, clicks, types city name, and performs various mouse actions.

Starting URL: https://www.apsrtconline.in/

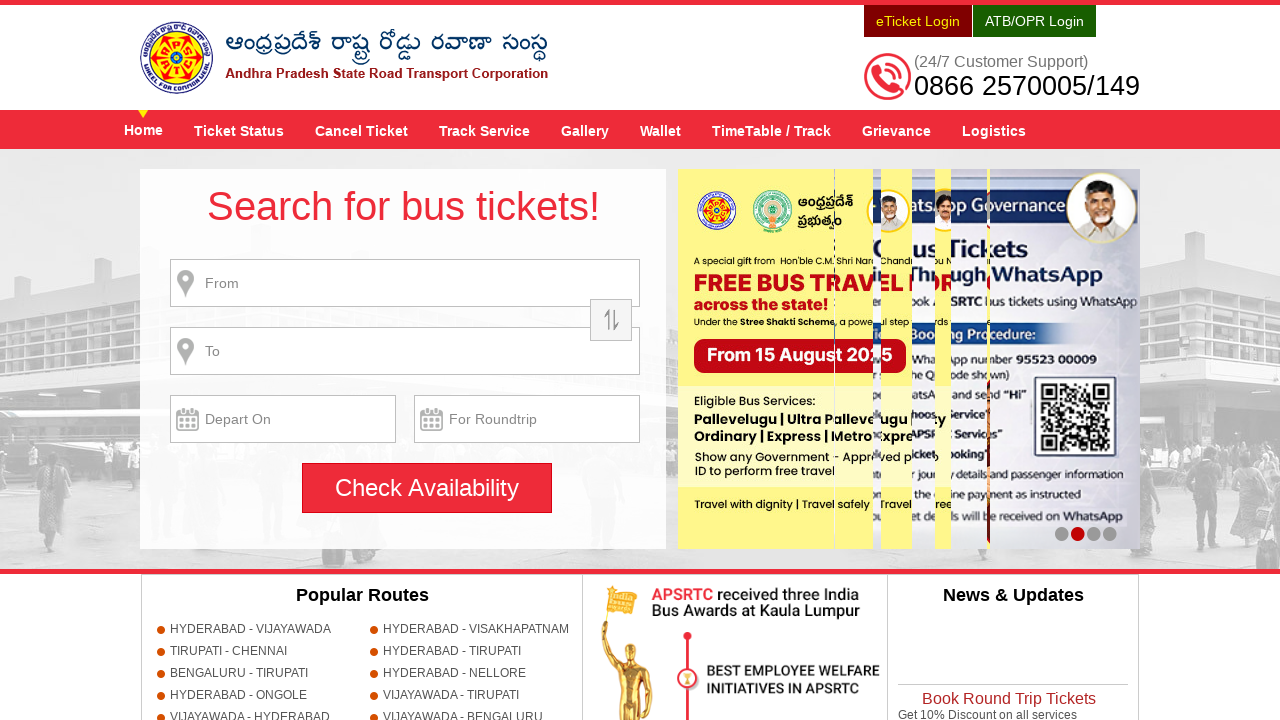

Located source city input field
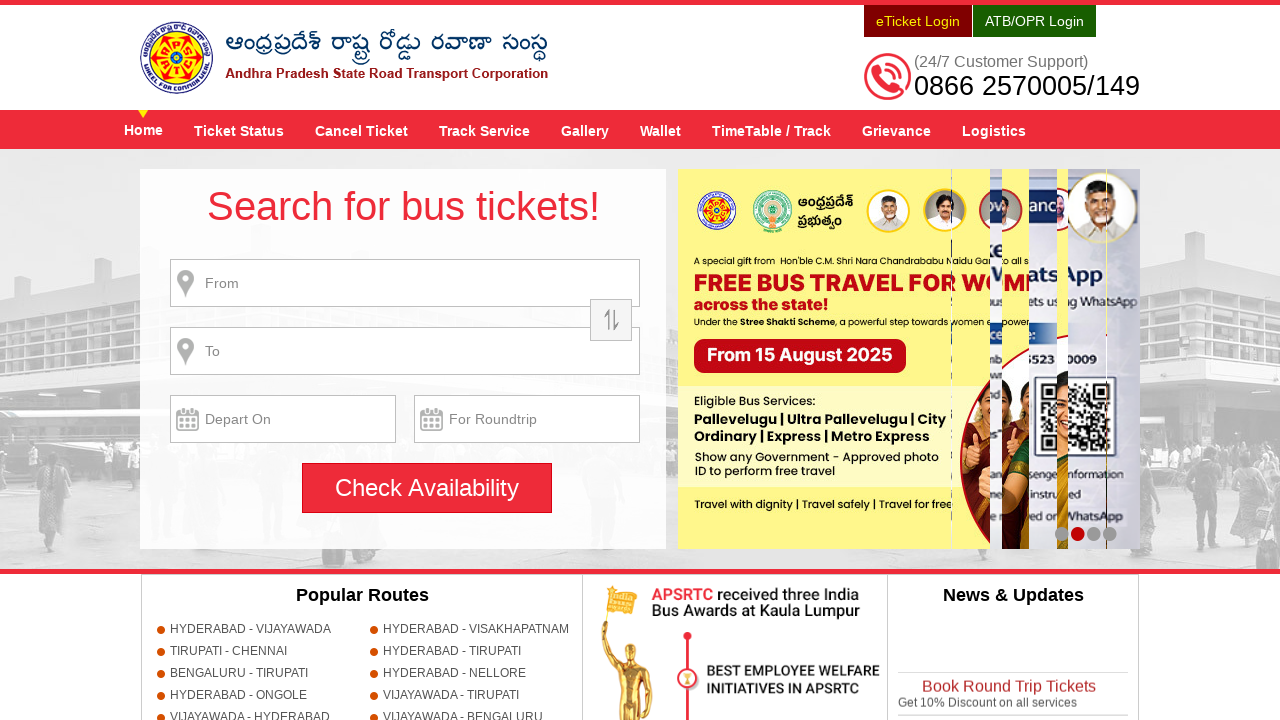

Hovered over source city field at (405, 283) on input[name='source']
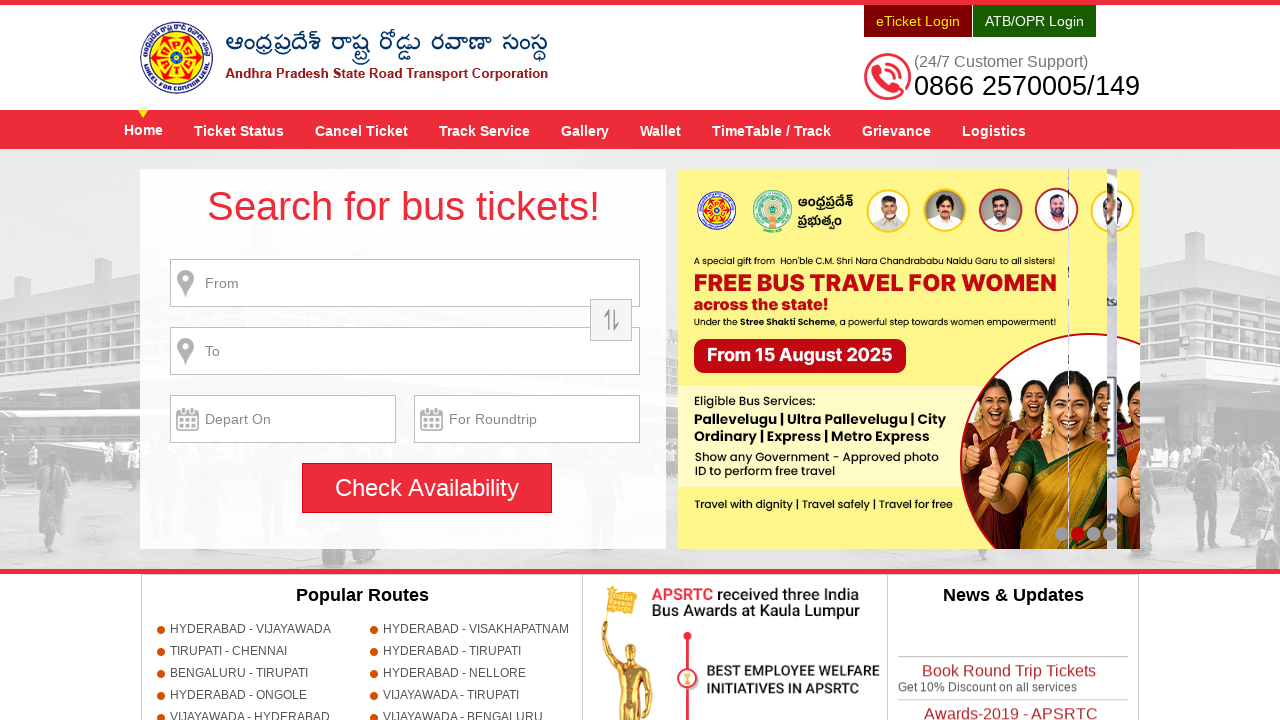

Clicked on source city field at (405, 283) on input[name='source']
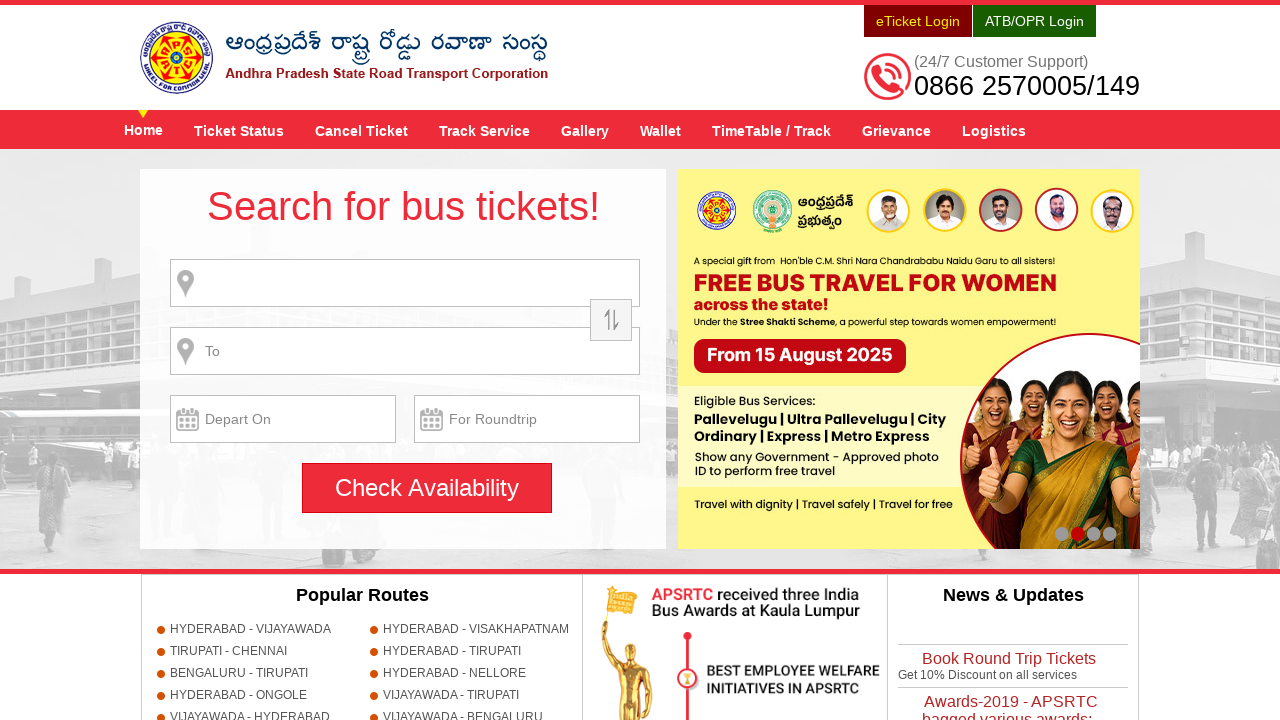

Typed 'HYDERABAD' in source city field
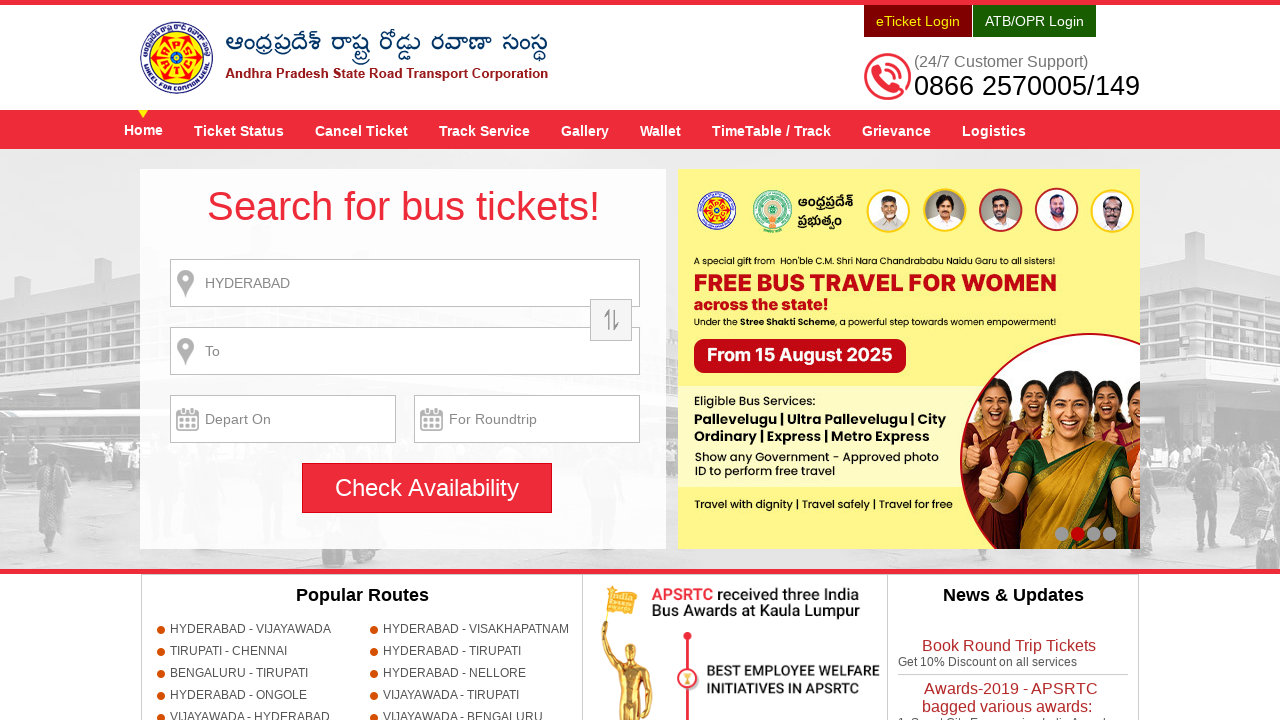

Waited 1000ms for city selection
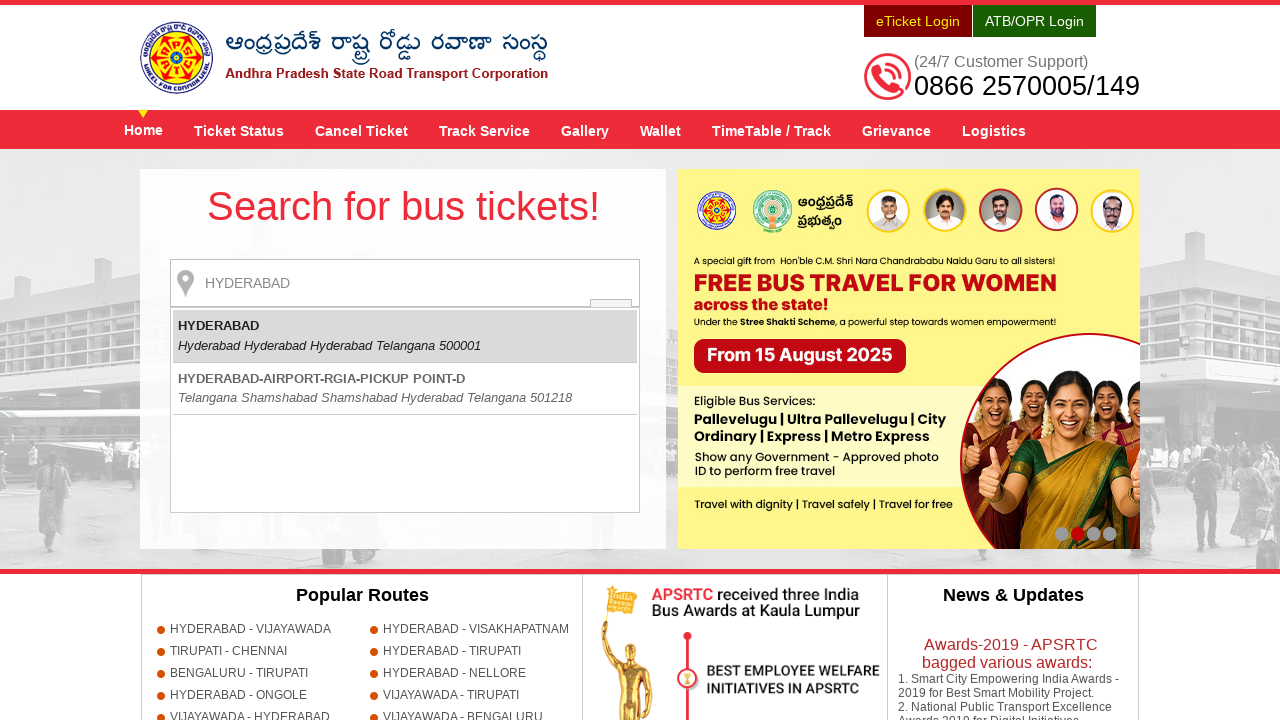

Pressed Enter to confirm city selection
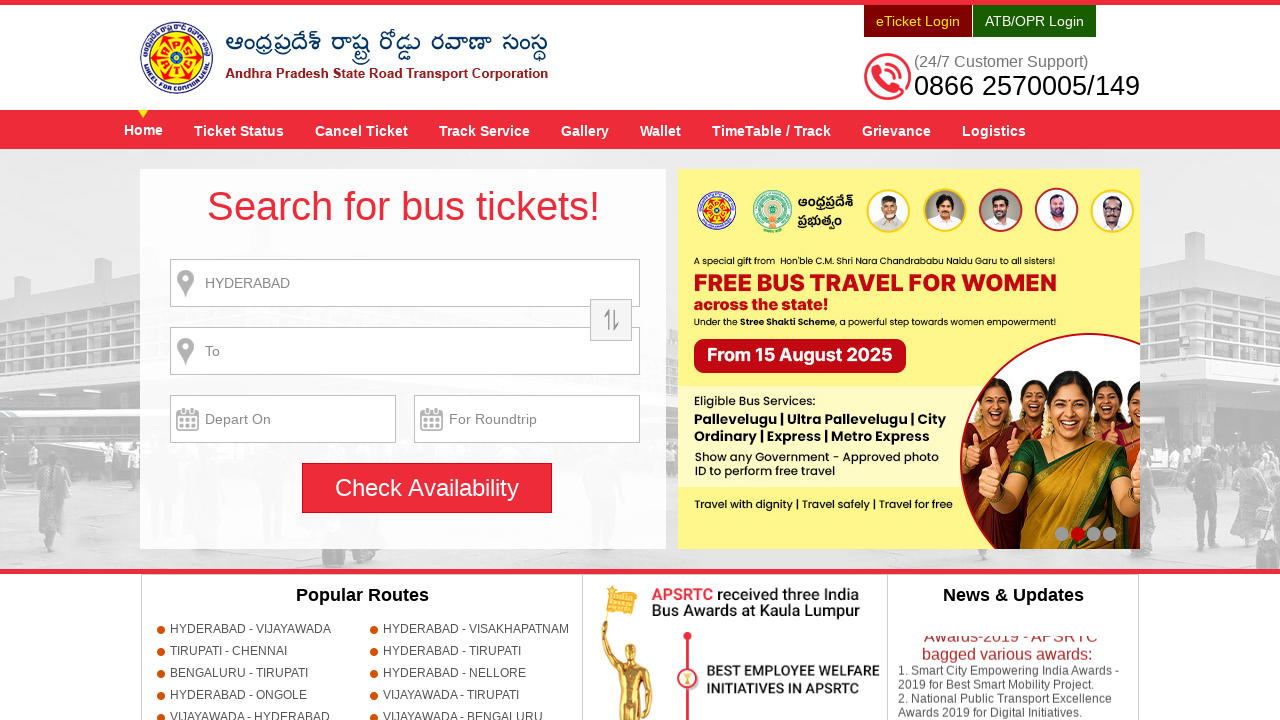

Double-clicked on source city field at (405, 283) on input[name='source']
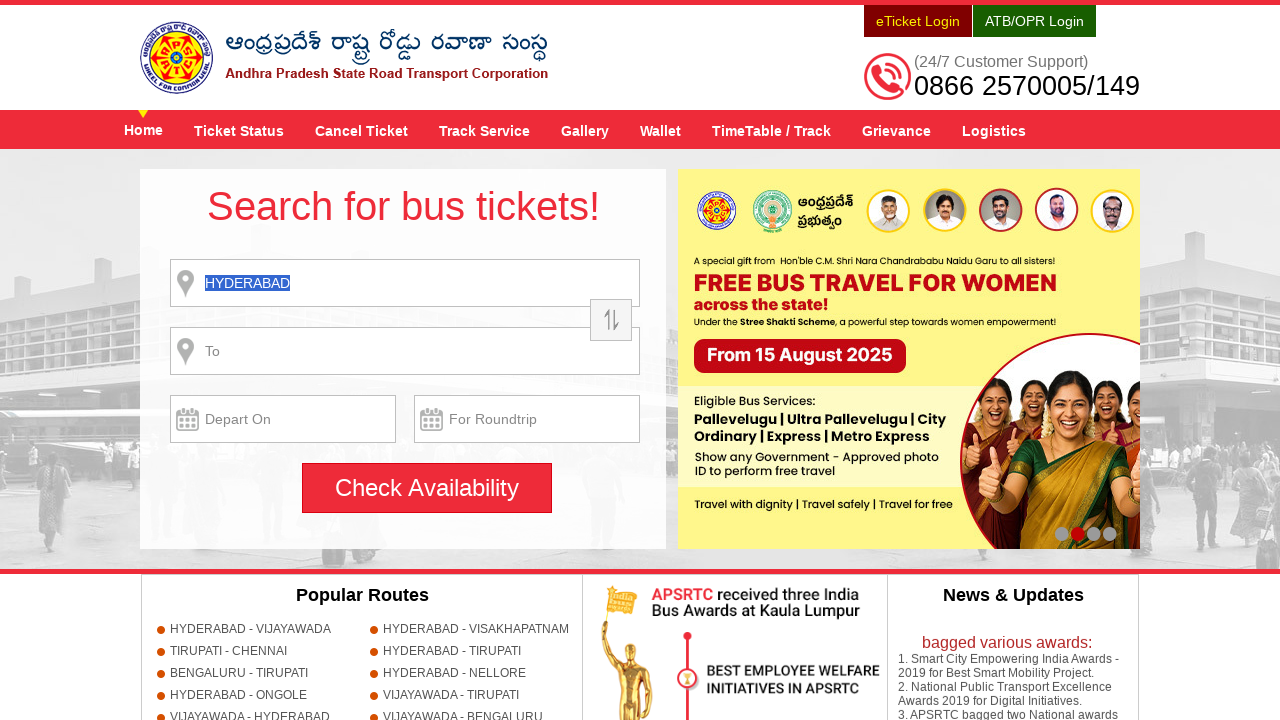

Right-clicked on source city field to open context menu at (405, 283) on input[name='source']
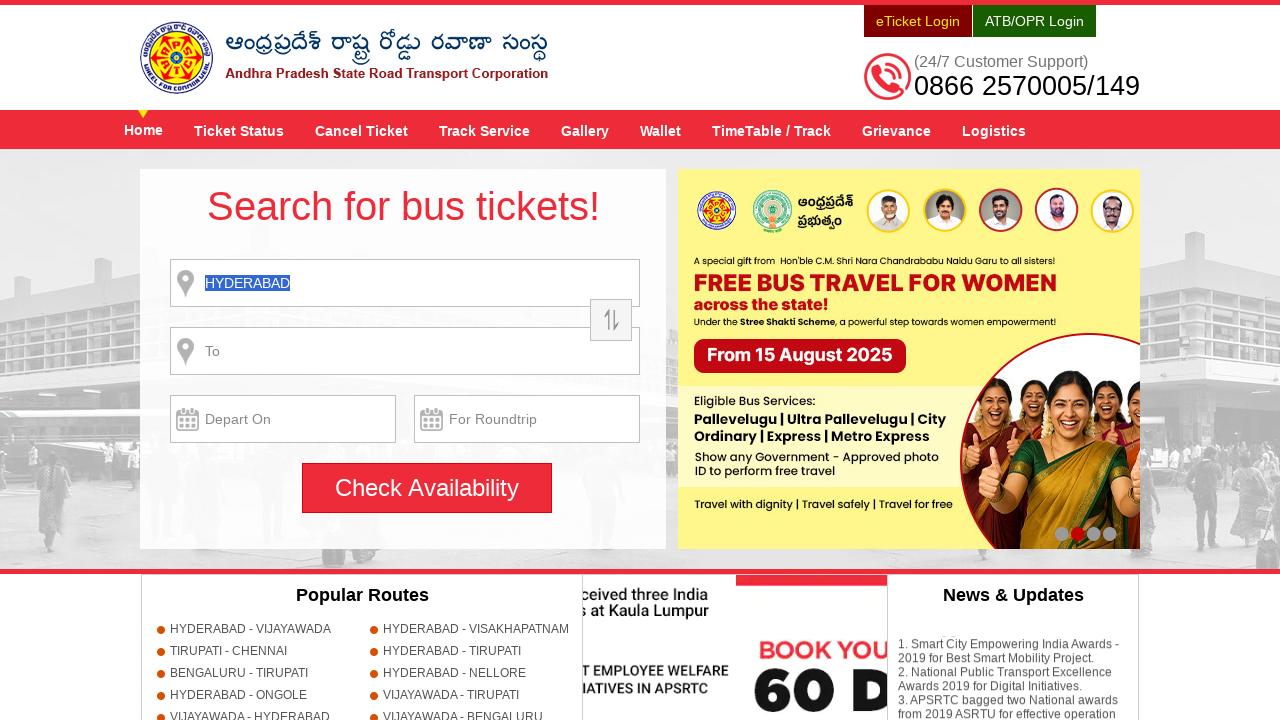

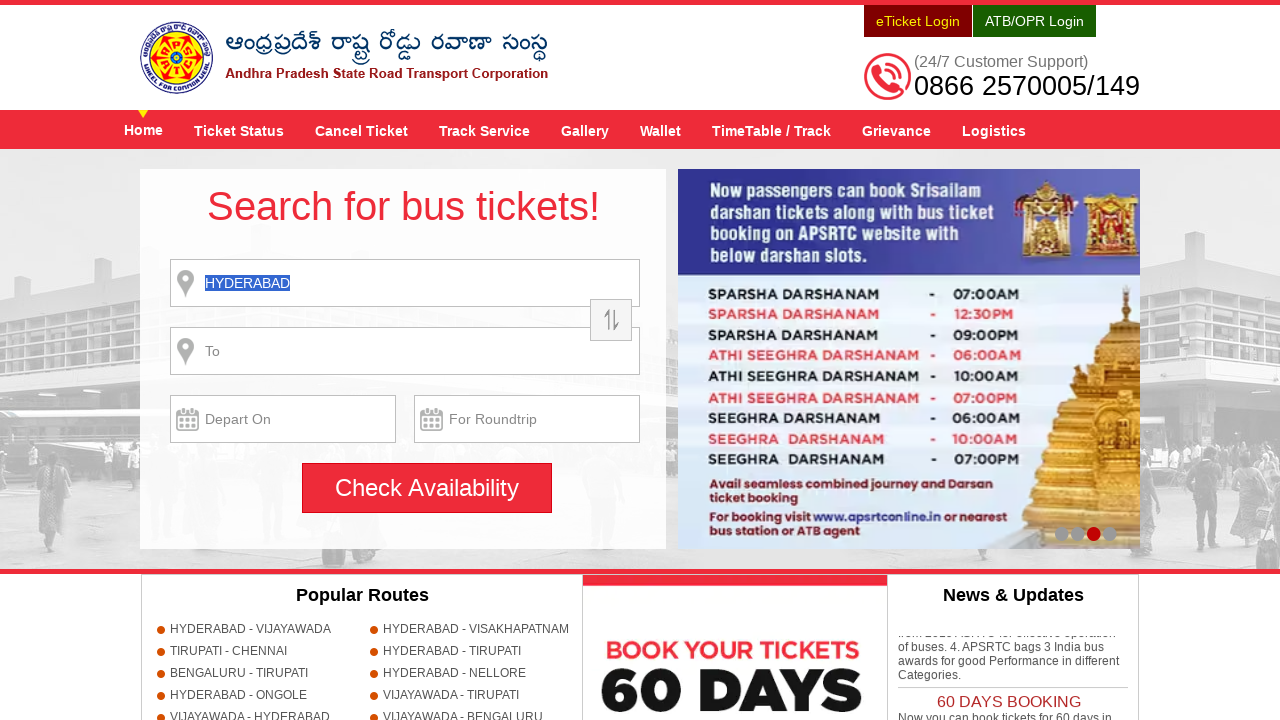